Scrolls to a specific element on the page using JavaScript execution

Starting URL: https://the-internet.herokuapp.com

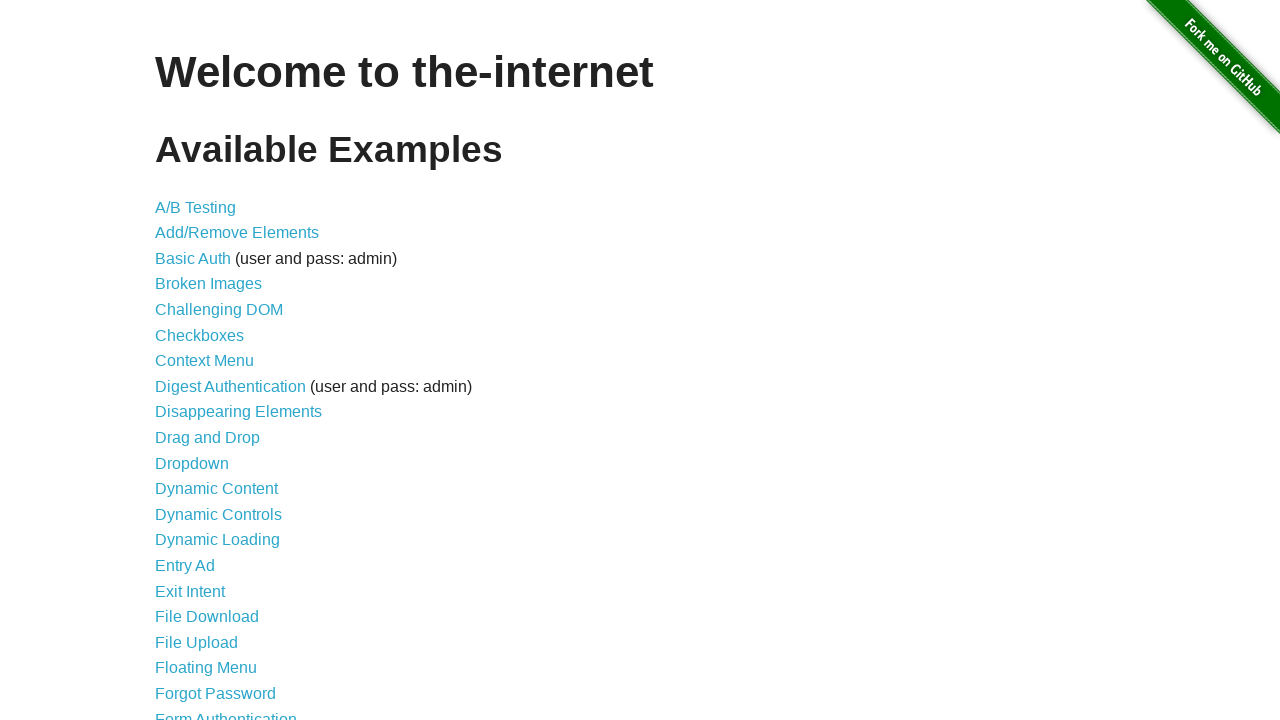

Located 'Nested Frames' link element
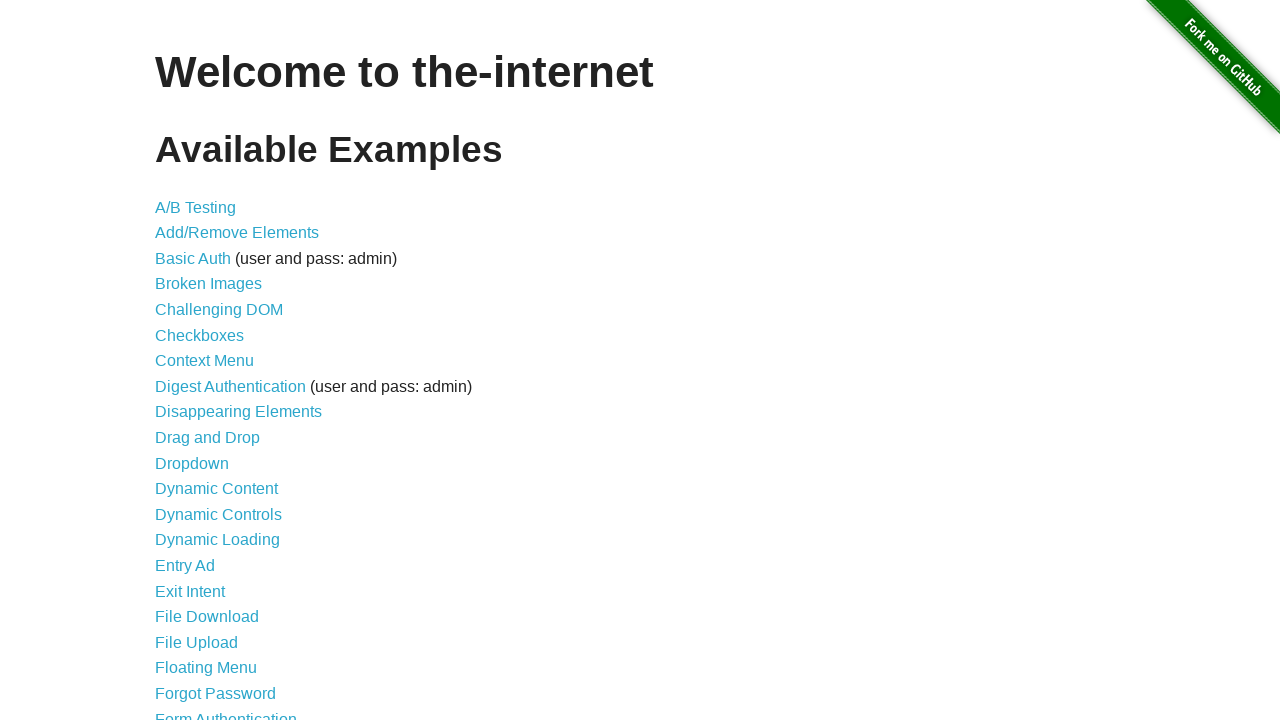

Scrolled to 'Nested Frames' element using JavaScript
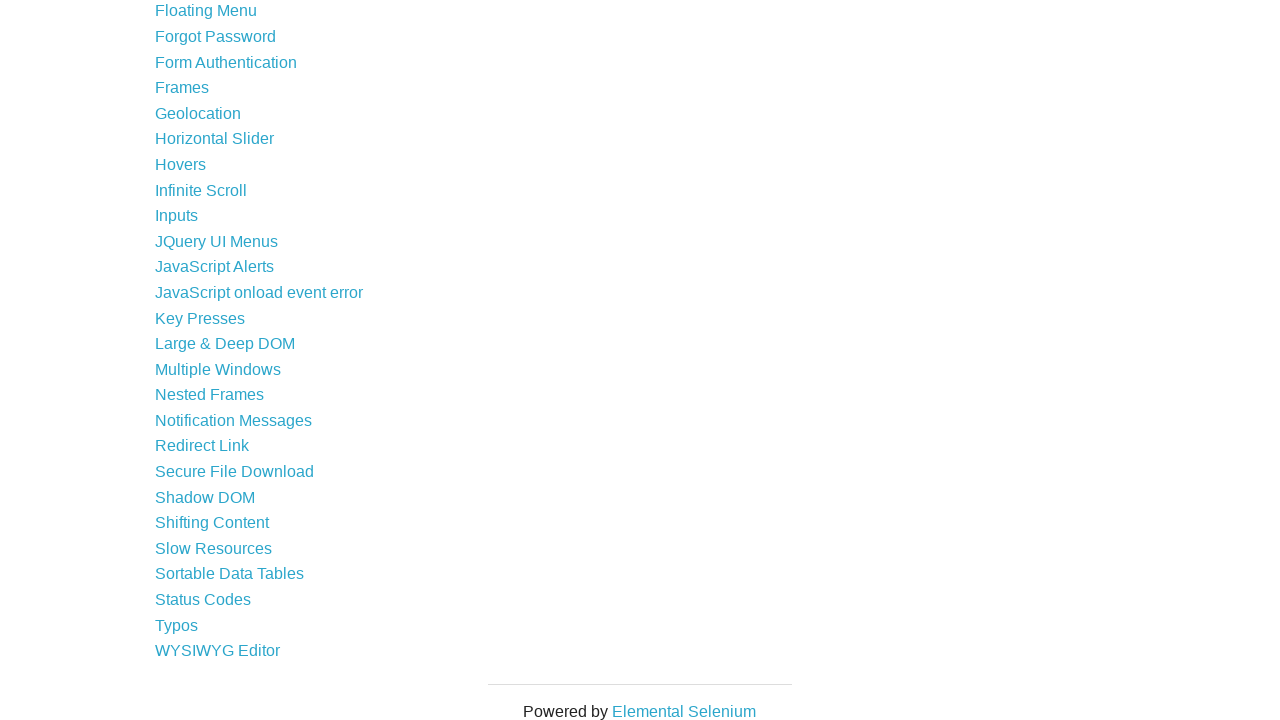

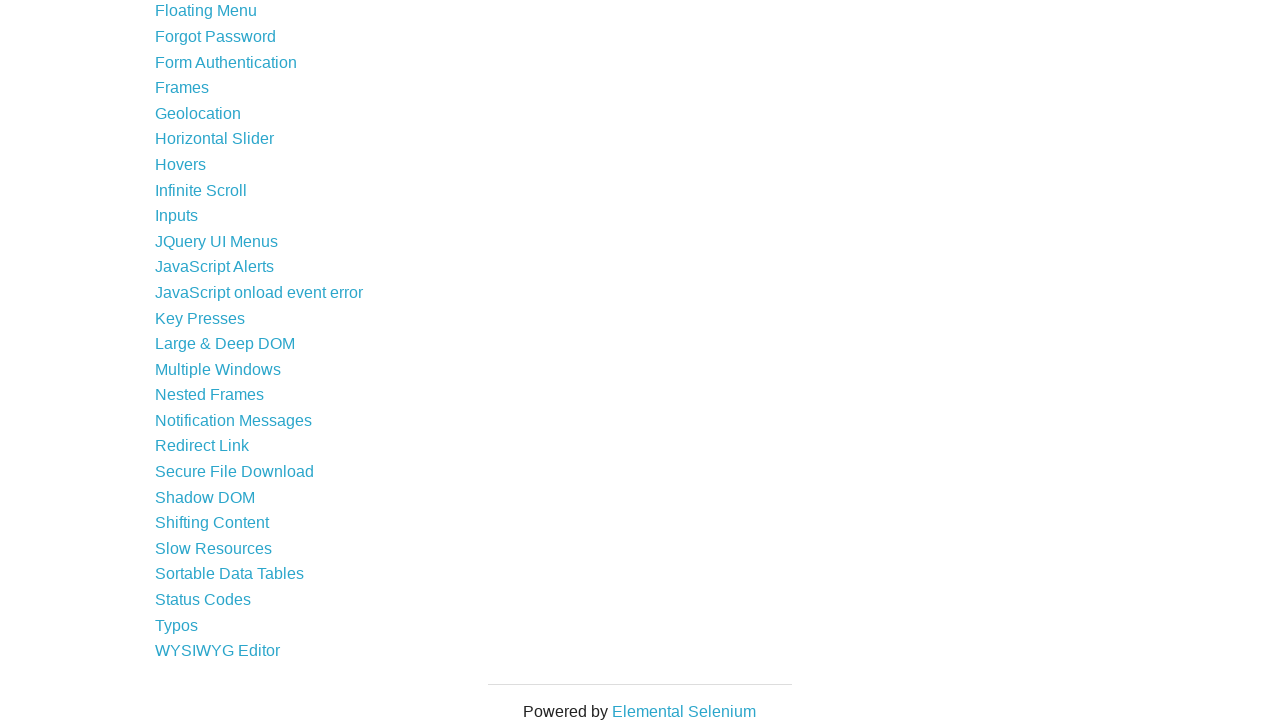